Tests text area and text box input by adding values to a textarea and setting value in a textbox

Starting URL: http://omayo.blogspot.com

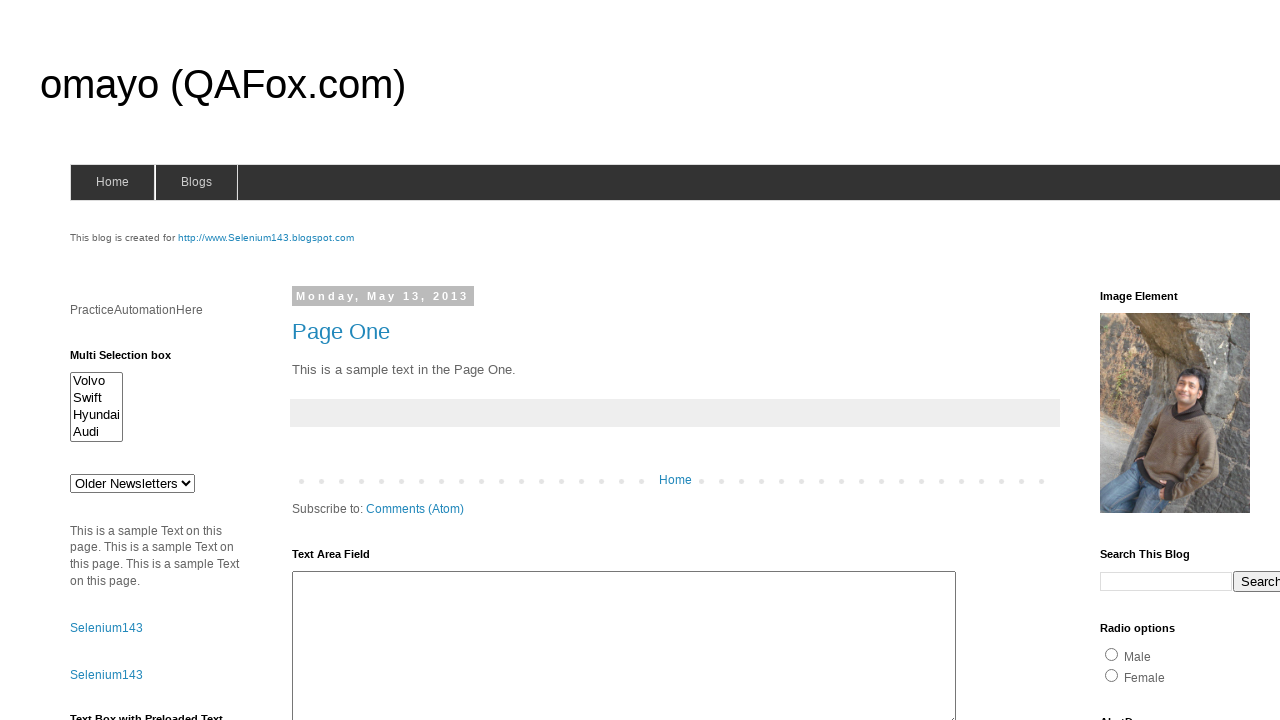

Filled textarea with 'Test_Data' on #ta1
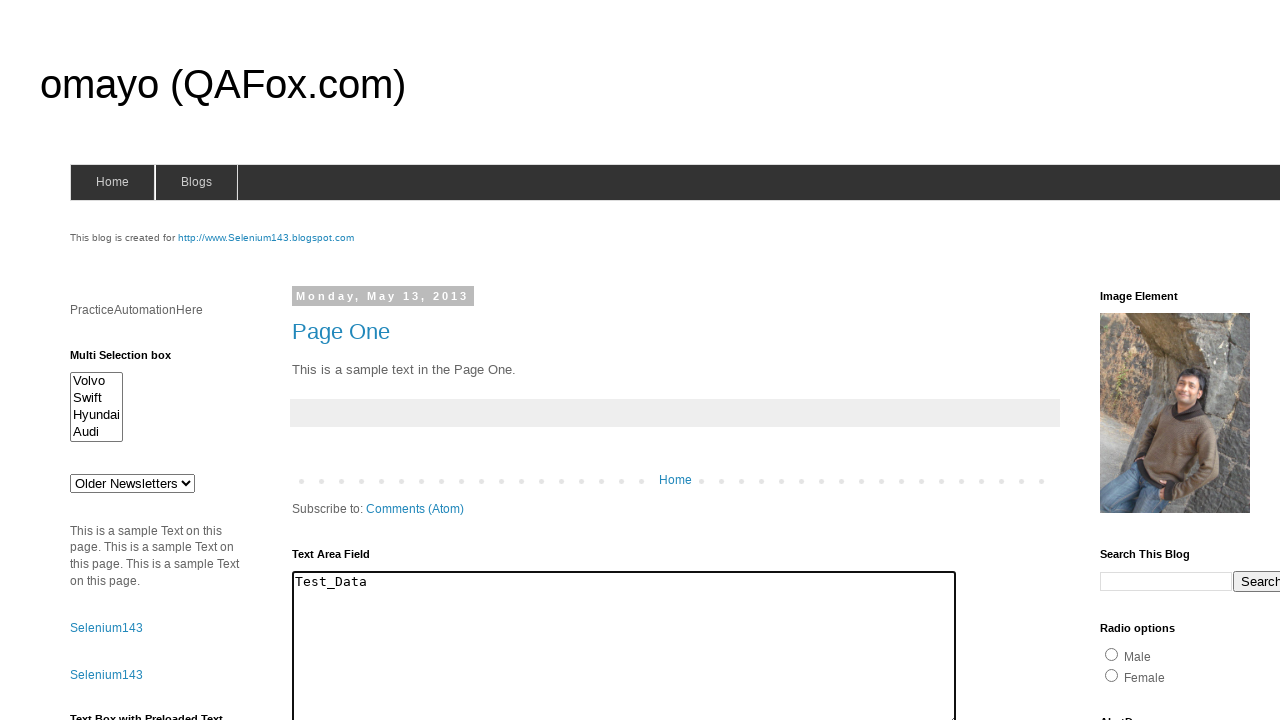

Filled textbox with 'Test WebDriver' on #textbox1
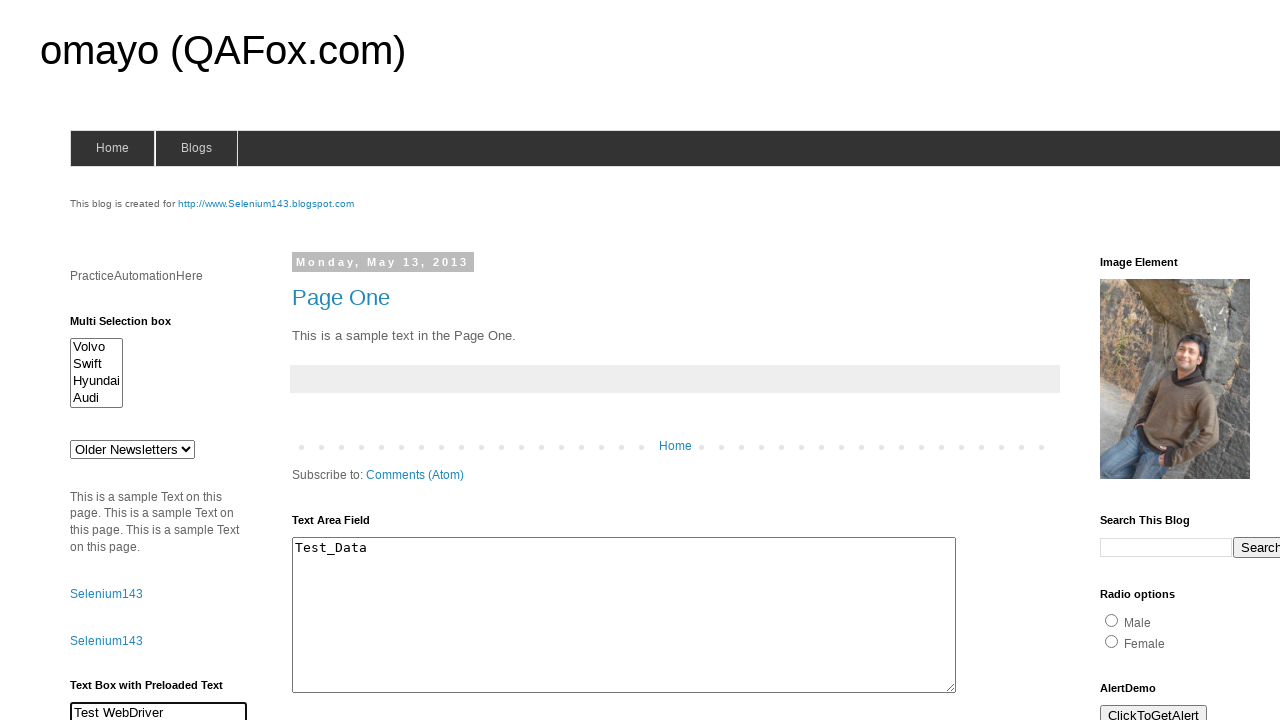

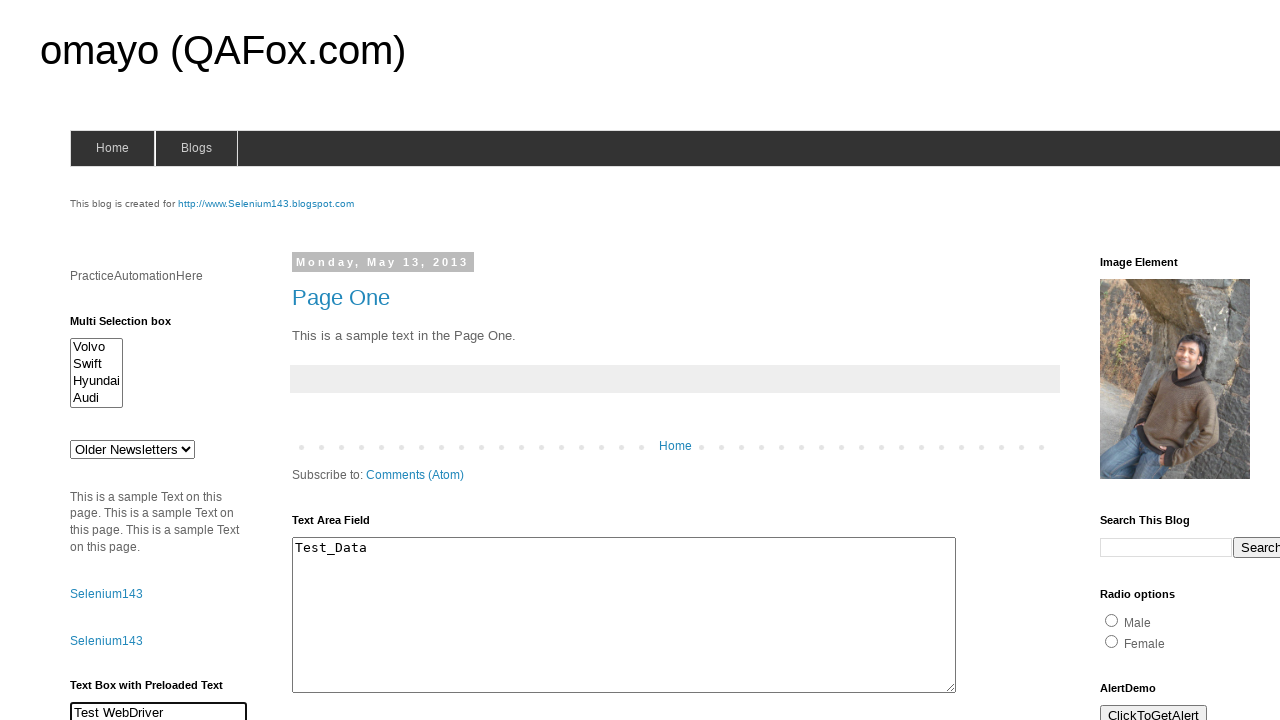